Tests dynamic loading where content is rendered after the fact. Clicks Start button and waits for "Hello World!" message to be rendered.

Starting URL: http://the-internet.herokuapp.com/dynamic_loading/2

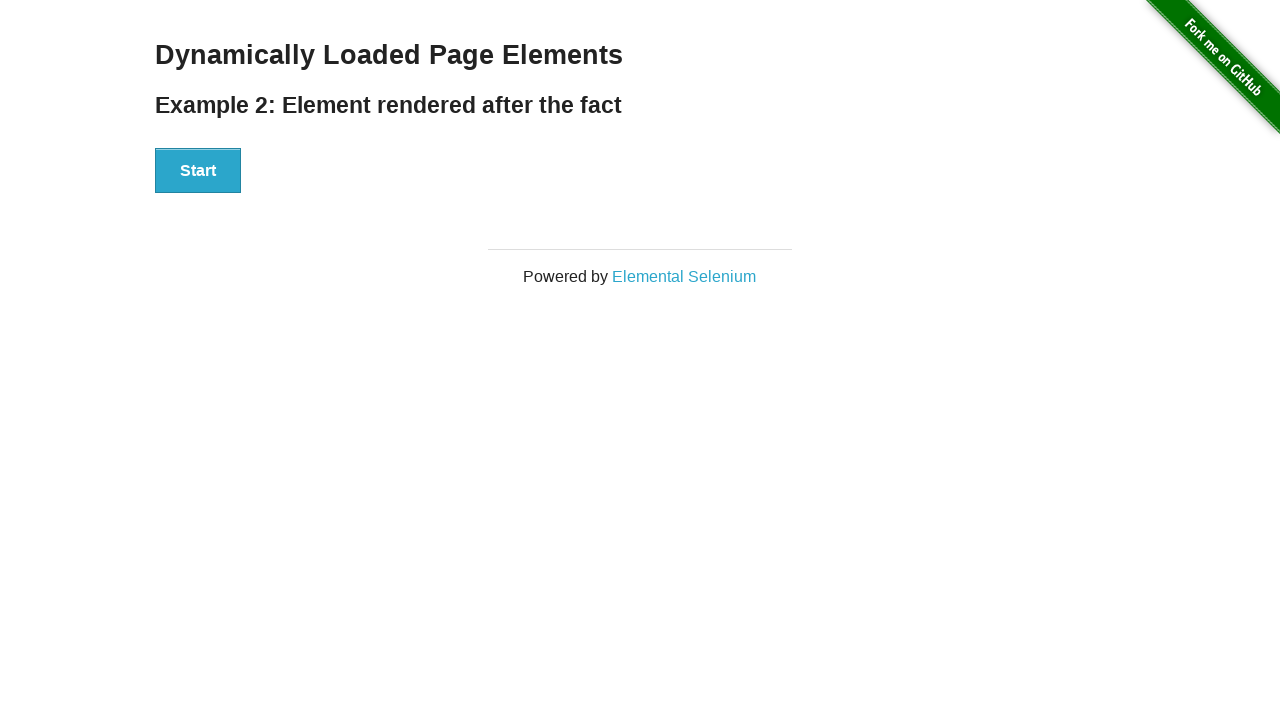

Clicked Start button to trigger dynamic loading at (198, 171) on button
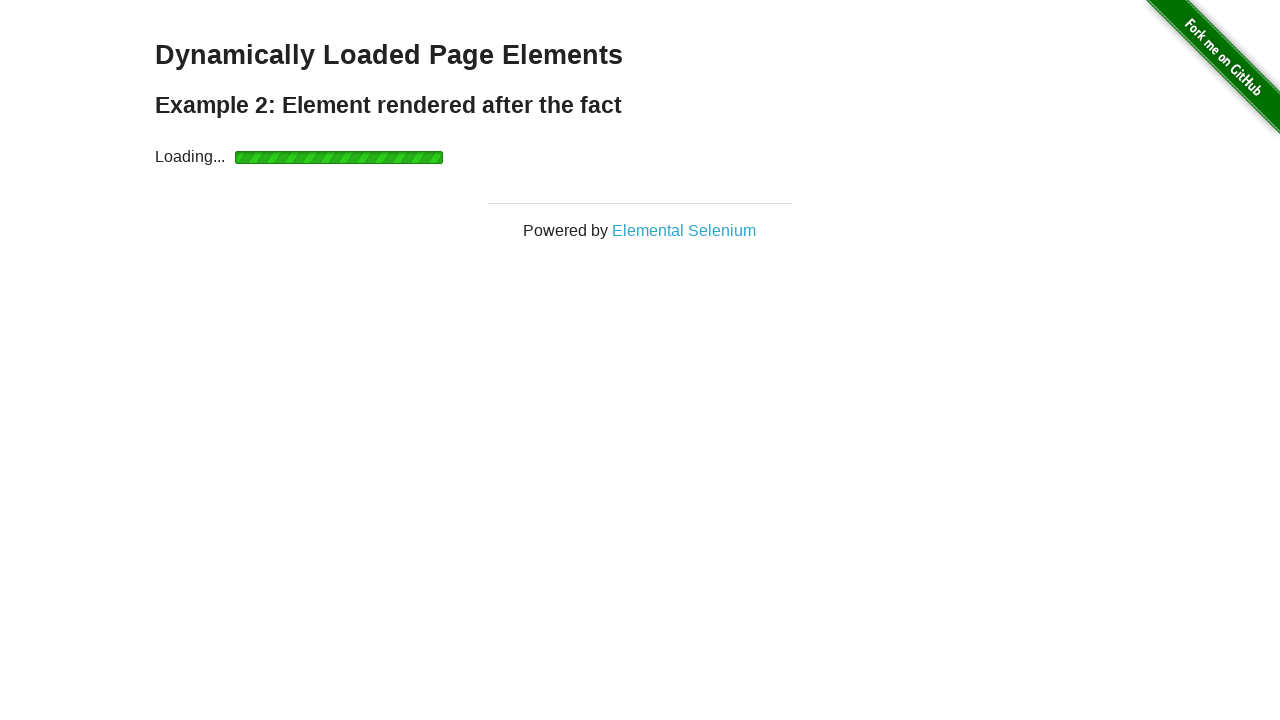

Waited for 'Hello World!' message to be rendered after dynamic loading
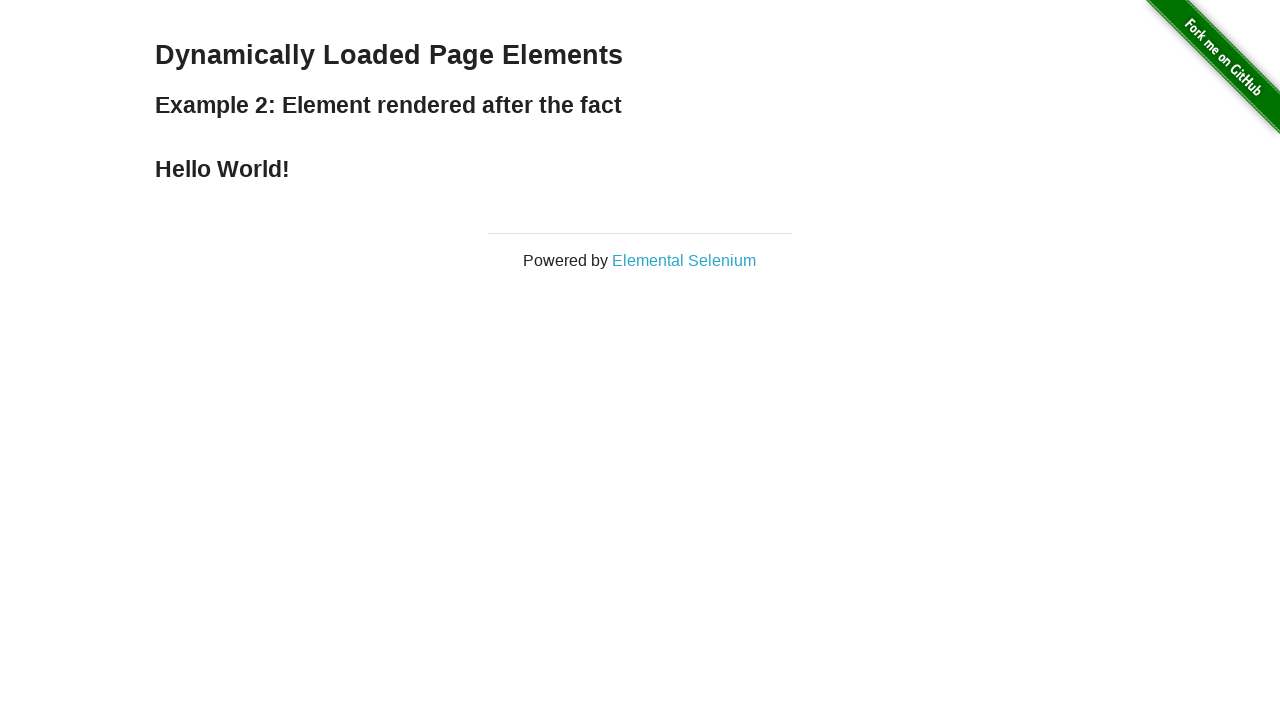

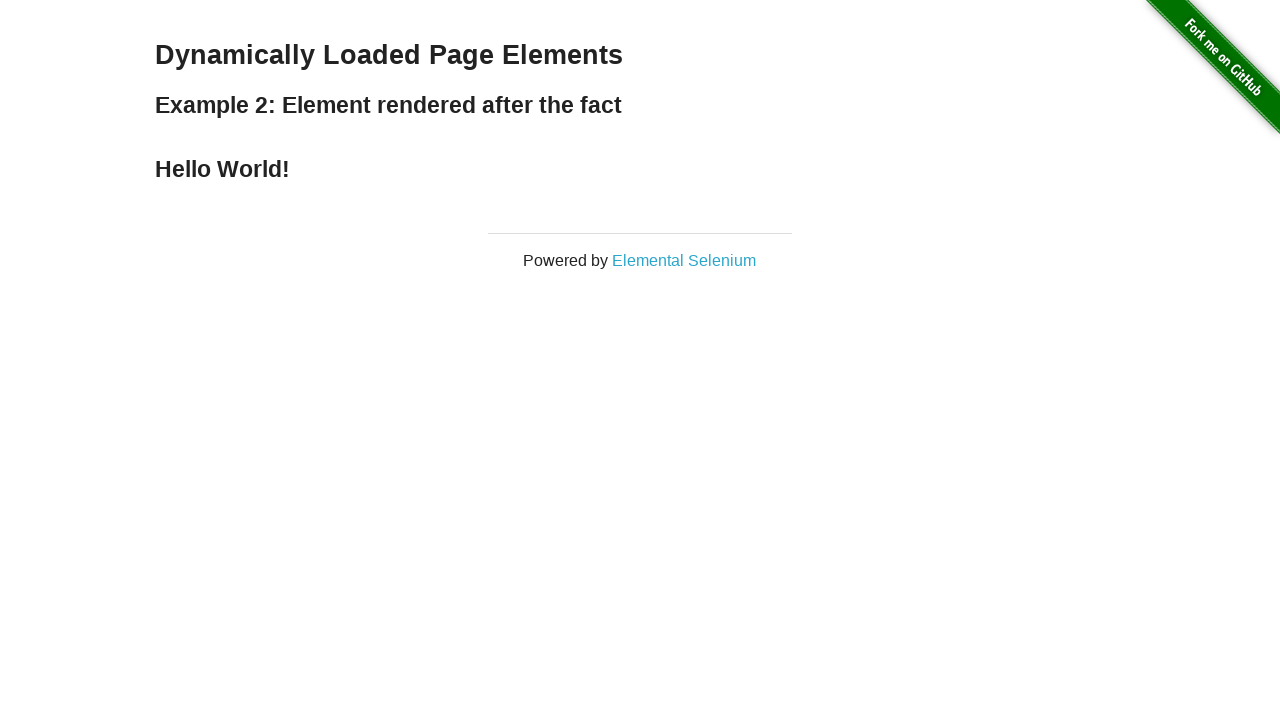